Demonstrates right-click (context click) functionality on a link element on the omayo test page

Starting URL: https://omayo.blogspot.com

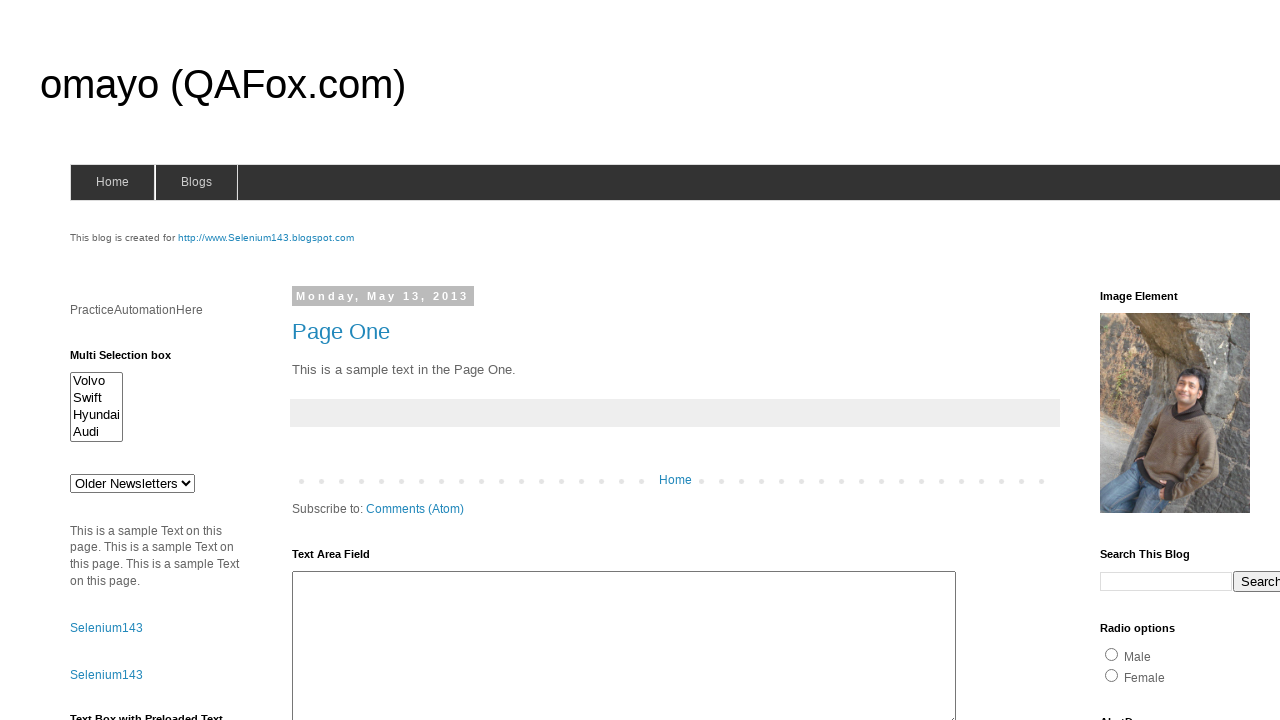

Waited for #link1 element to load on omayo test page
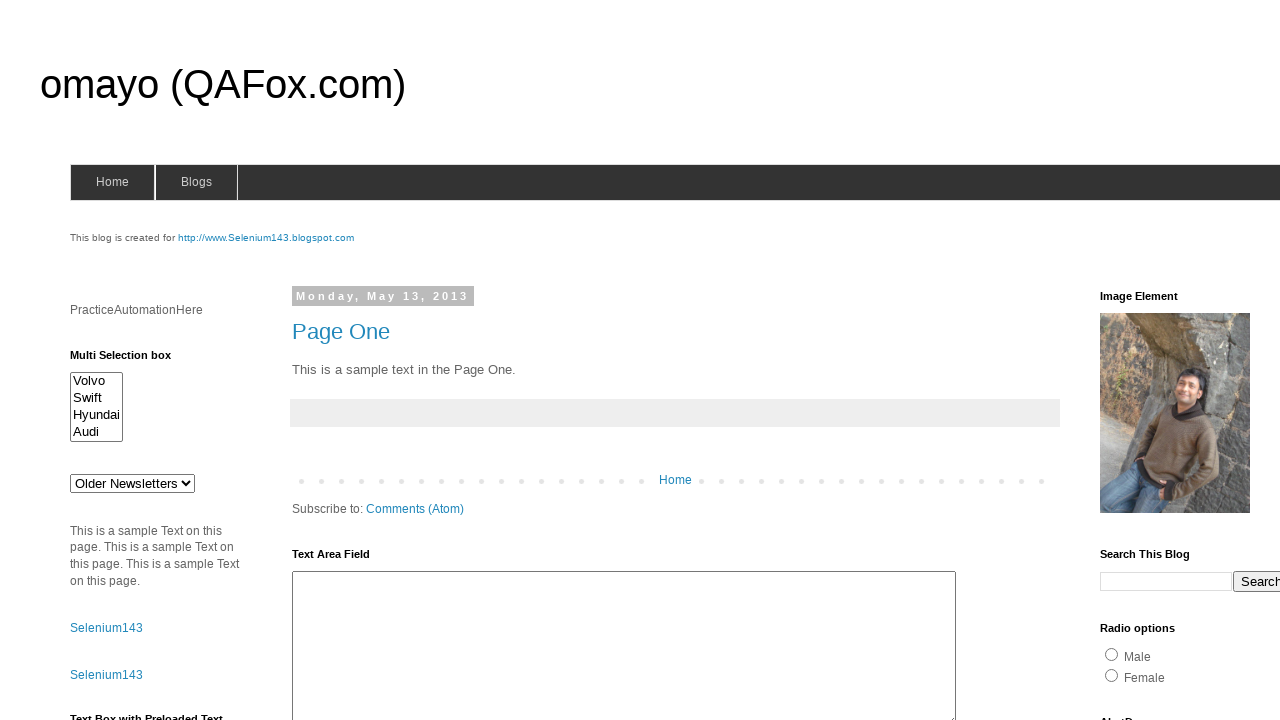

Right-clicked (context clicked) on the Selenium143 link element at (106, 628) on #link1
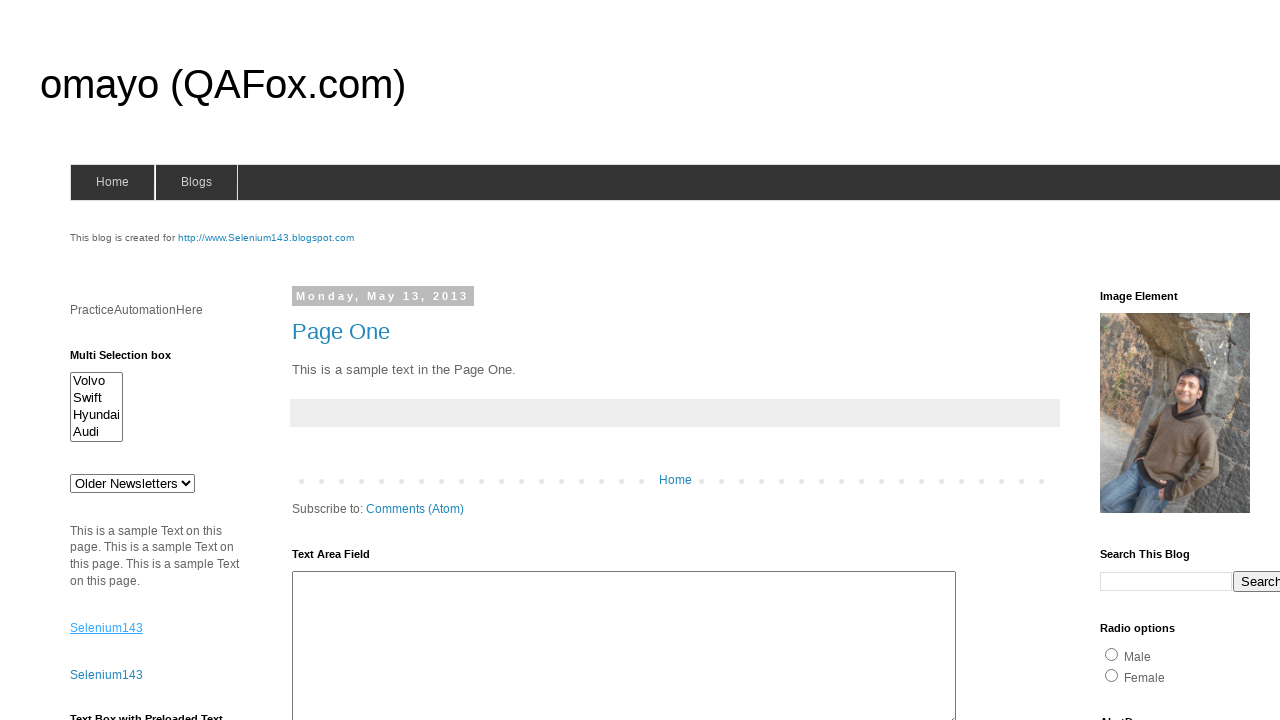

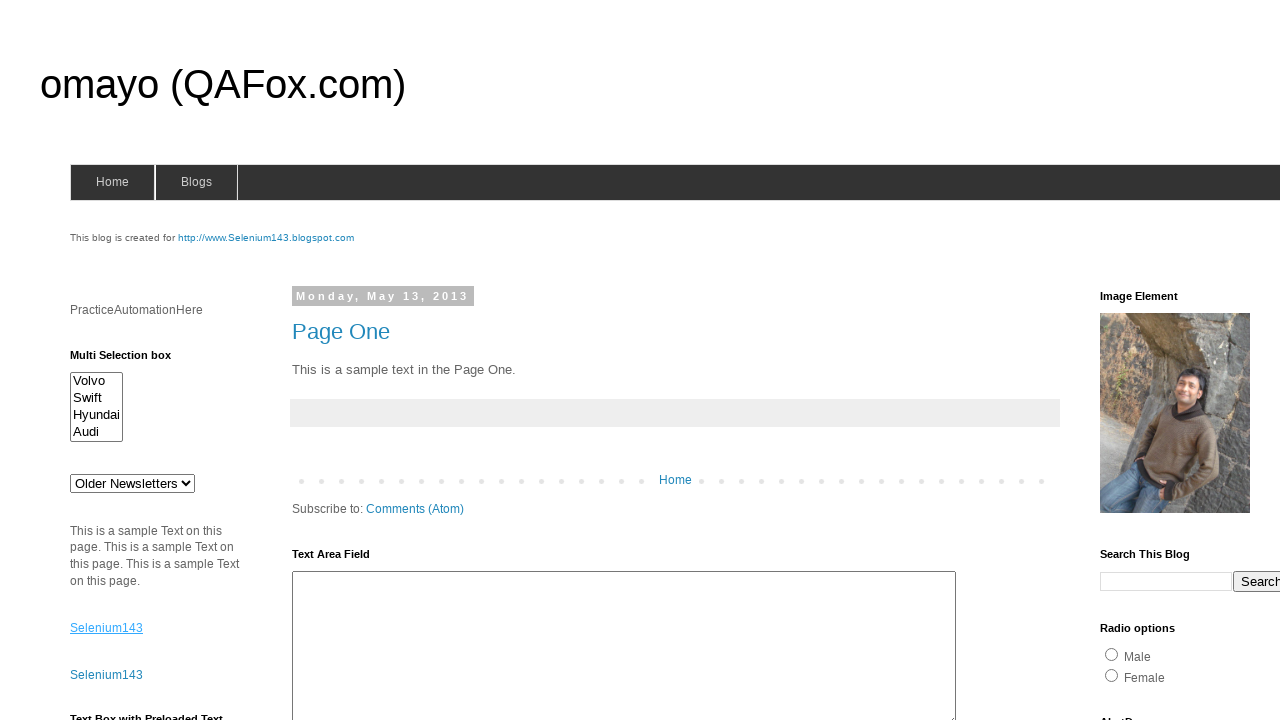